Tests right-click context menu functionality by performing a context click on a designated area, verifying the alert text, accepting the alert, then clicking a link to open a new tab and verifying the h1 text on the new page.

Starting URL: https://the-internet.herokuapp.com/context_menu

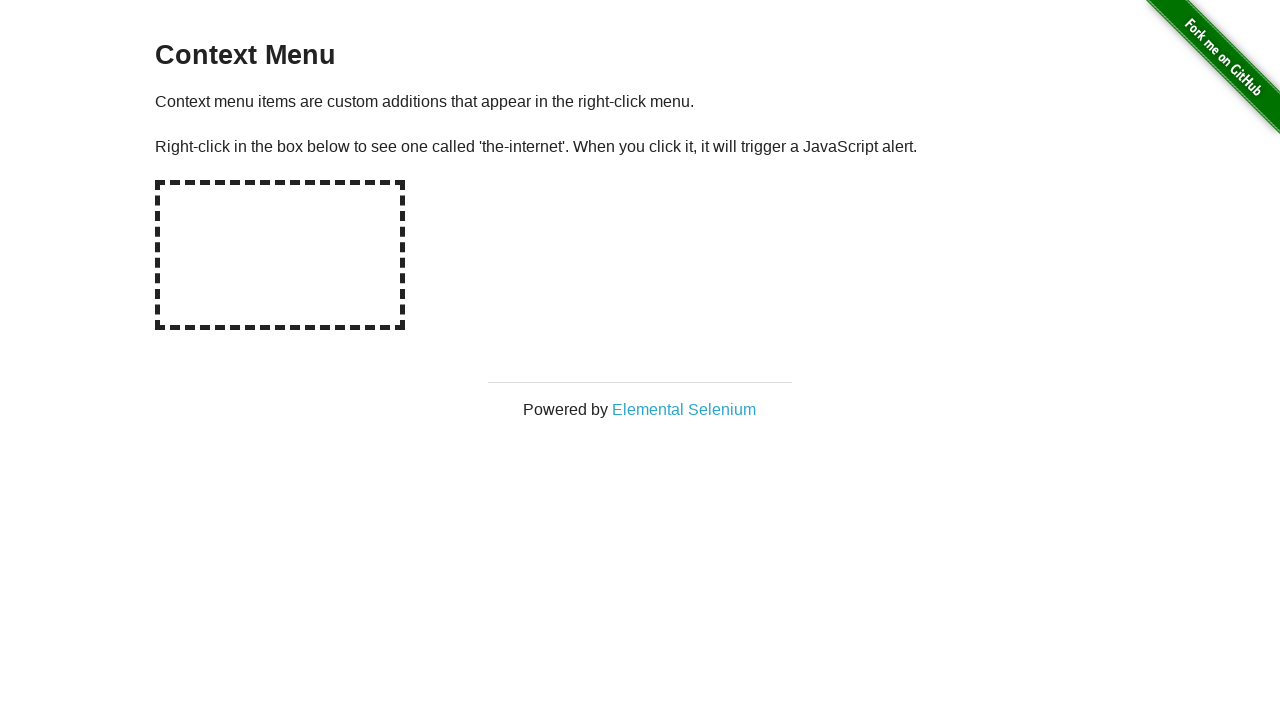

Right-clicked on hot-spot element to trigger context menu at (280, 255) on #hot-spot
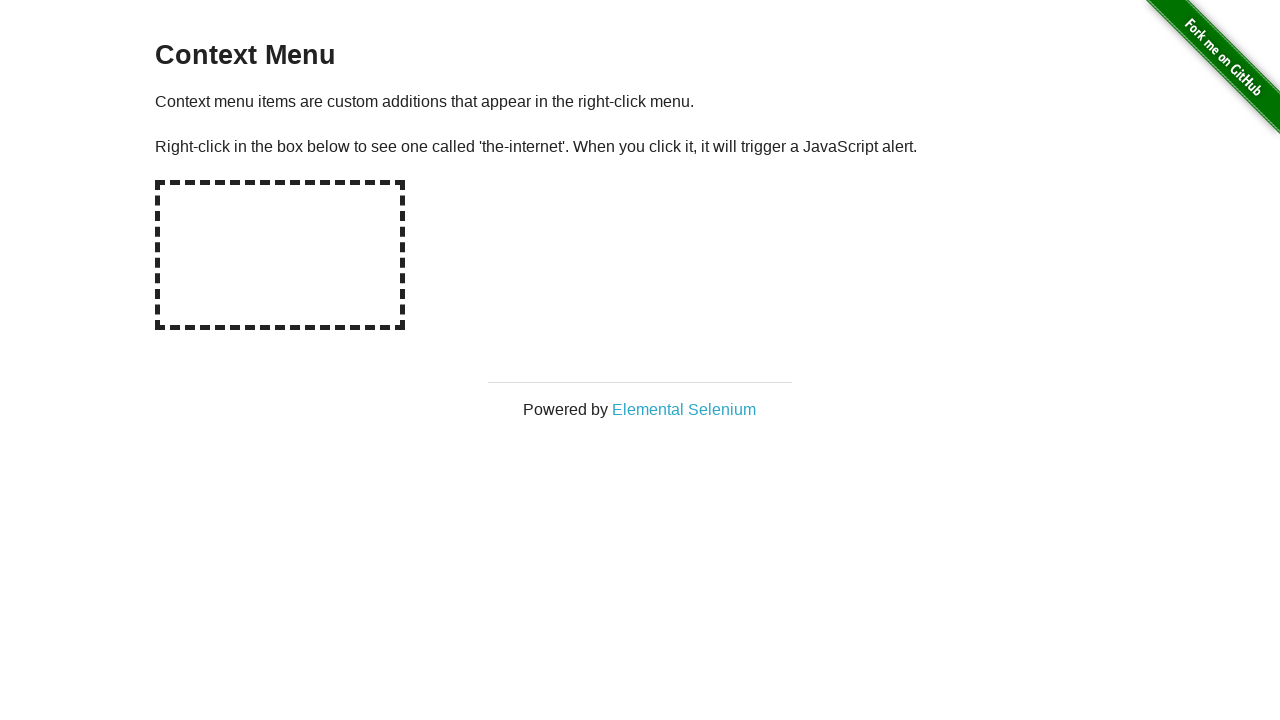

Right-clicked hot-spot again to trigger dialog at (280, 255) on #hot-spot
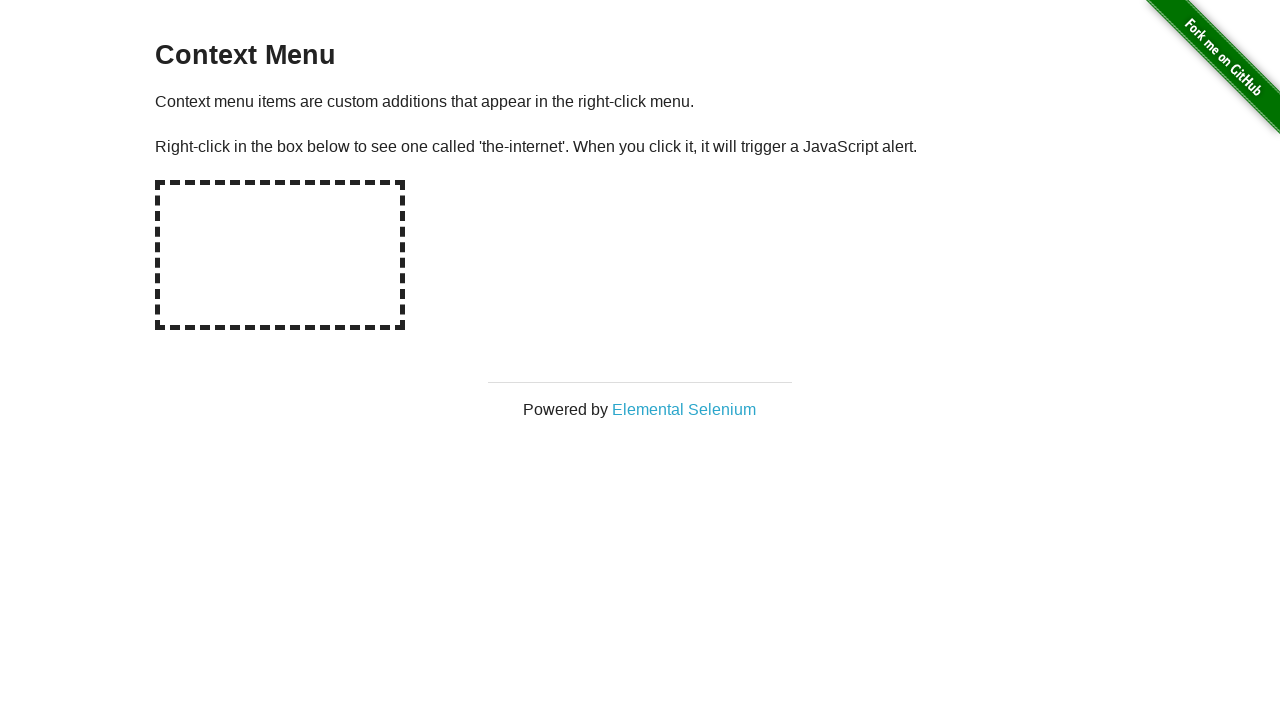

Waited for dialog to be handled
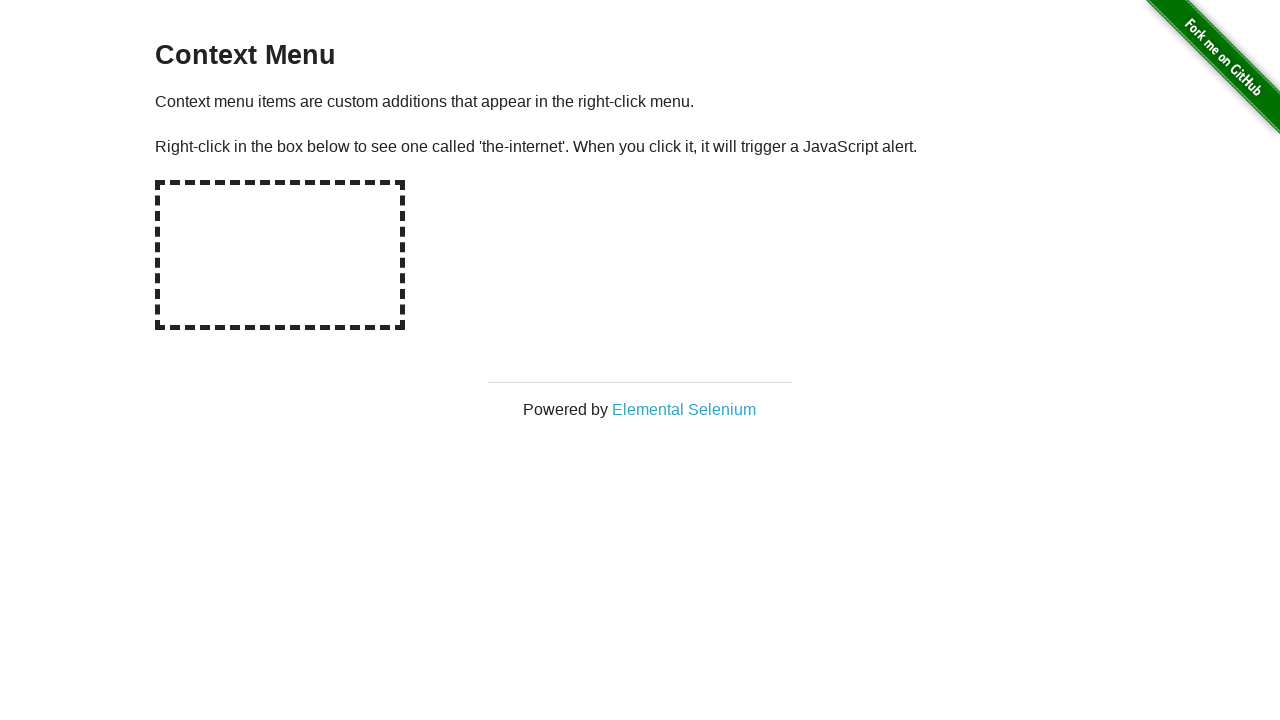

Clicked 'Elemental Selenium' link to open new tab at (684, 409) on a:text('Elemental Selenium')
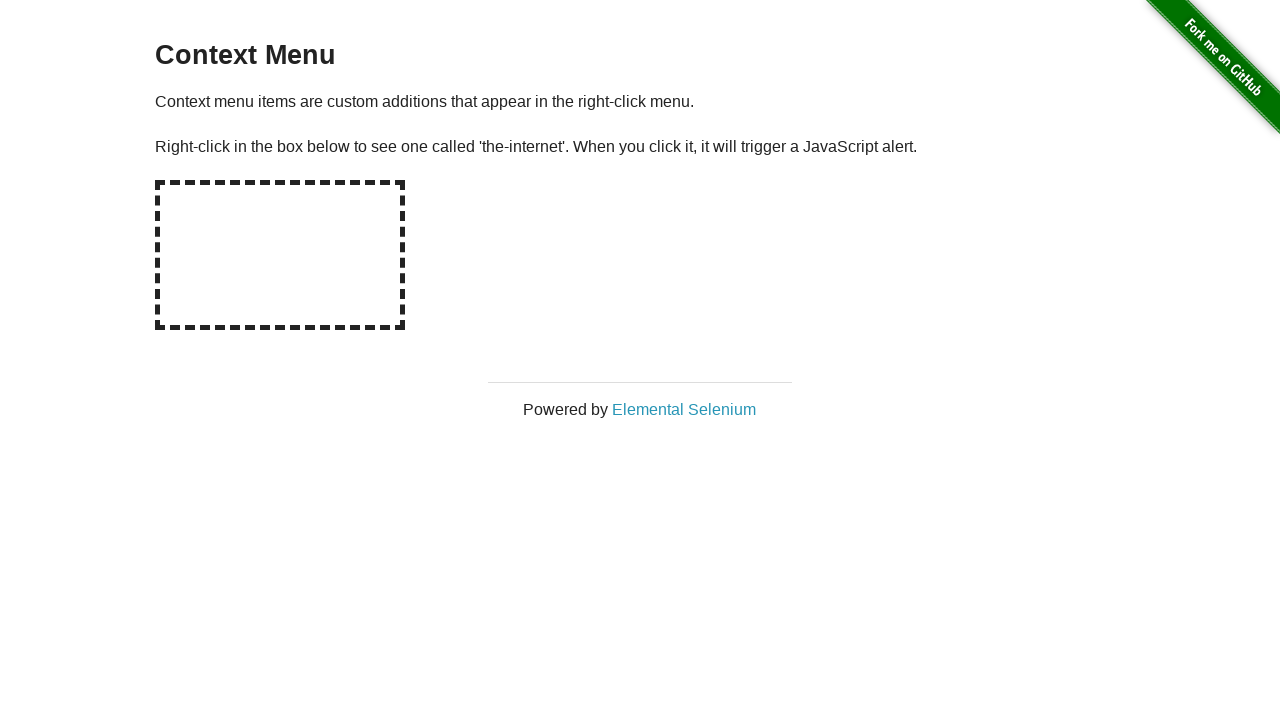

New page loaded successfully
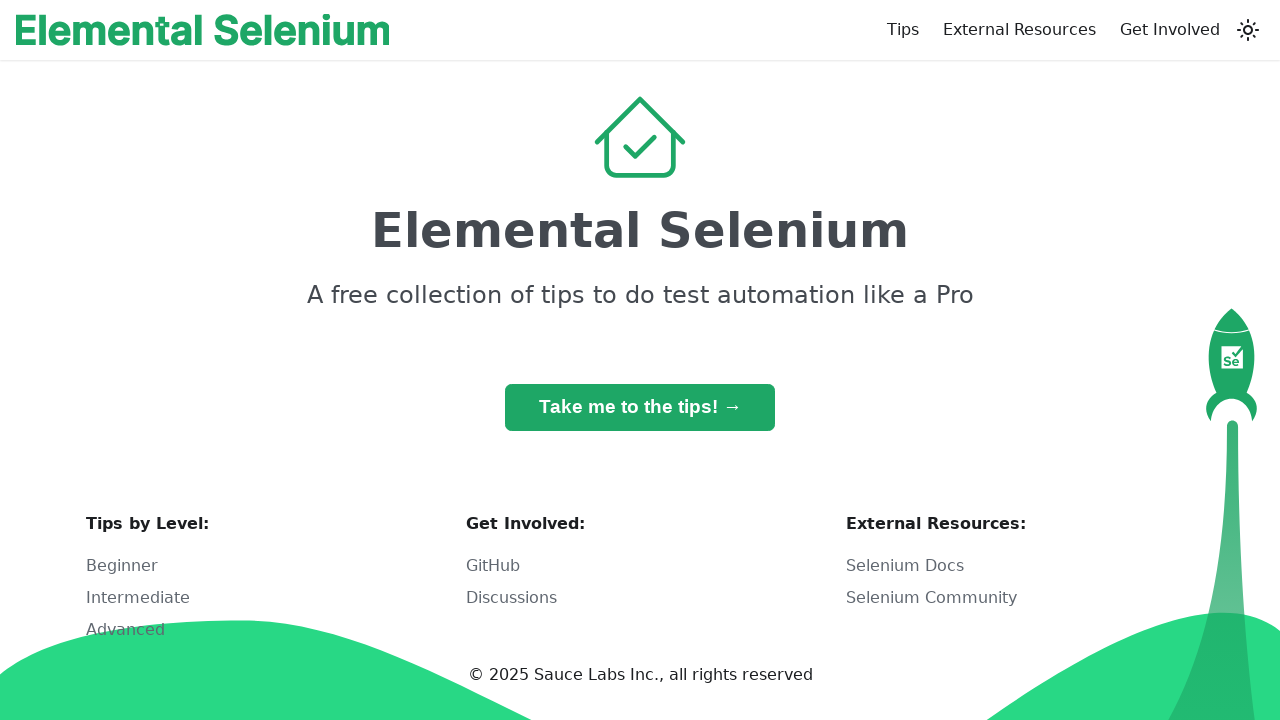

H1 element loaded on new page
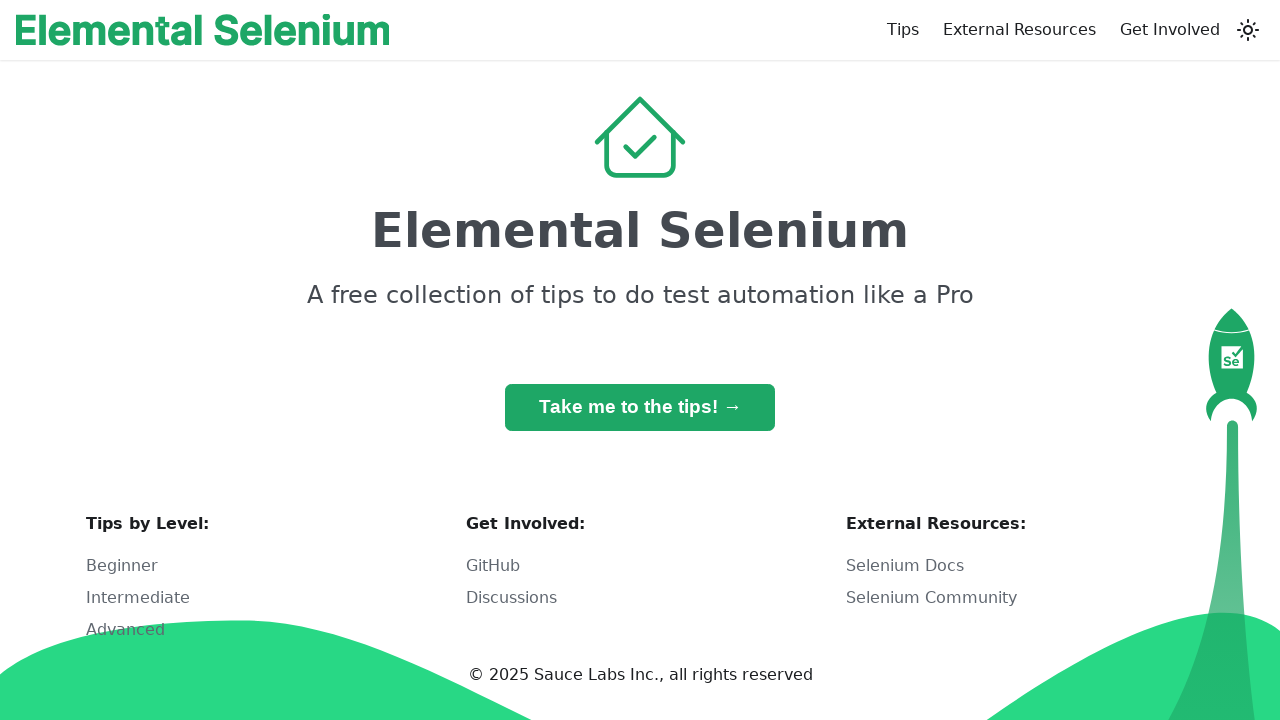

Retrieved h1 text: 'Elemental Selenium'
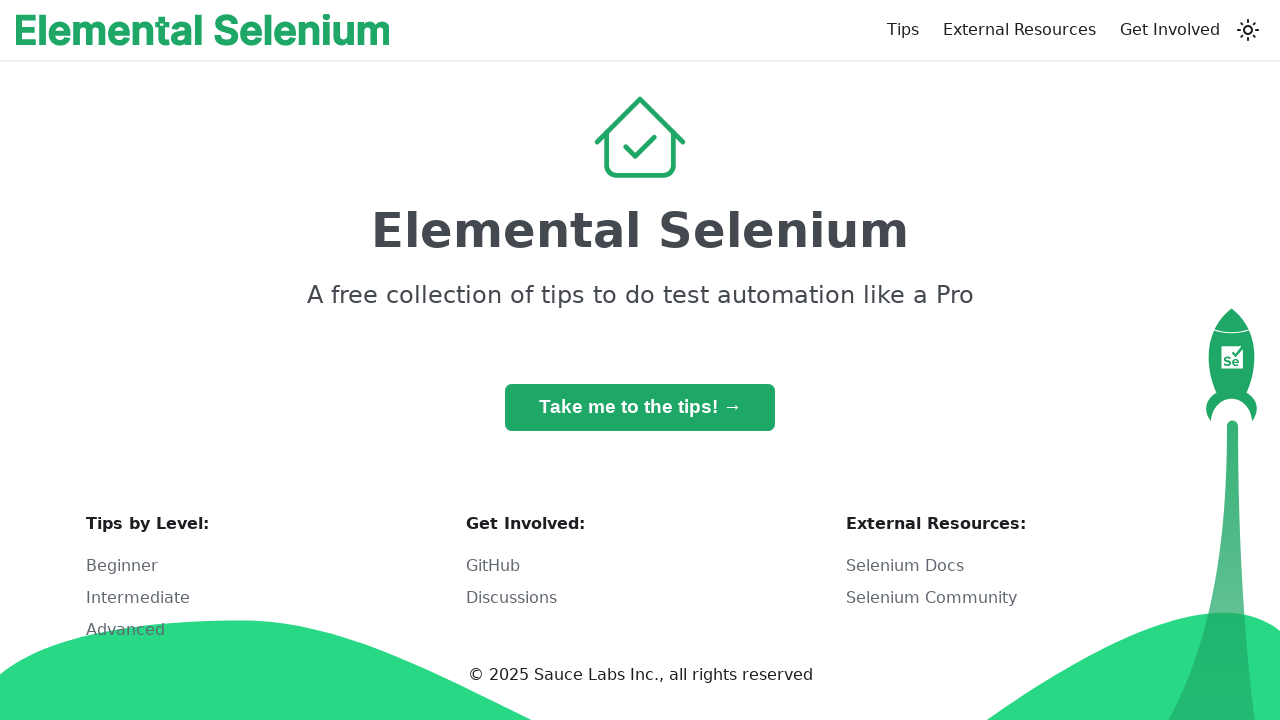

Verified h1 text matches 'Elemental Selenium'
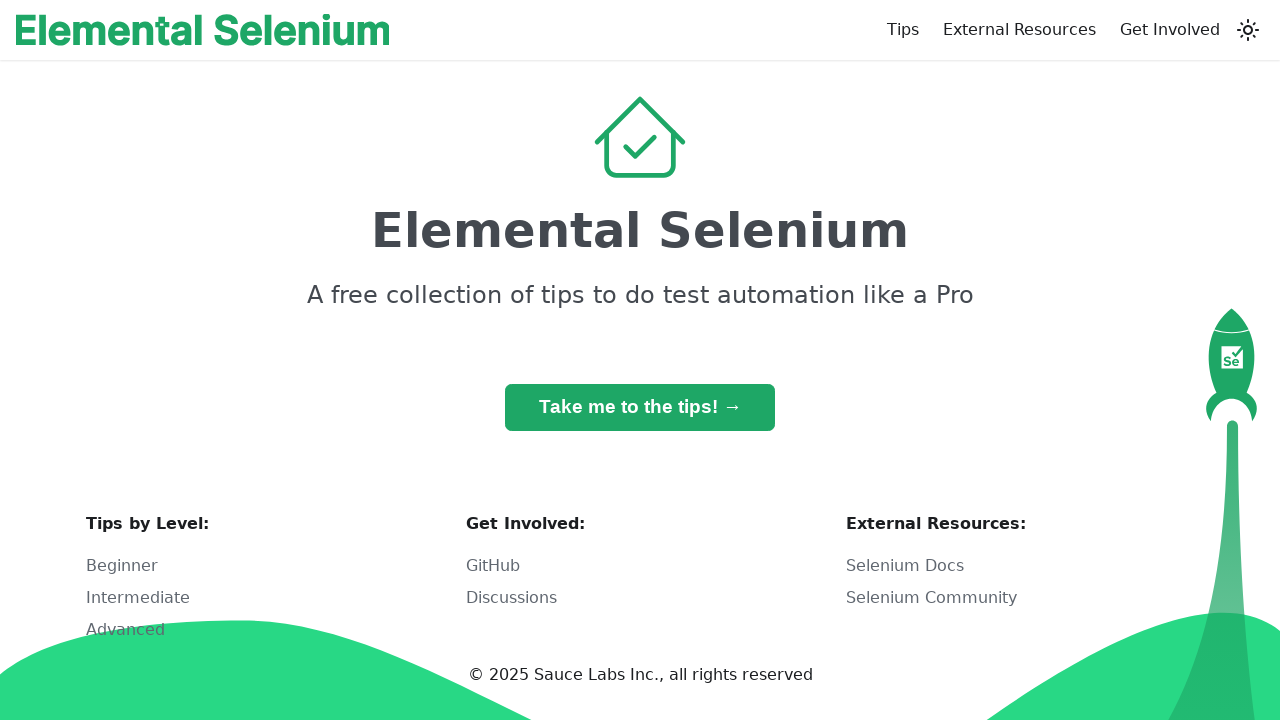

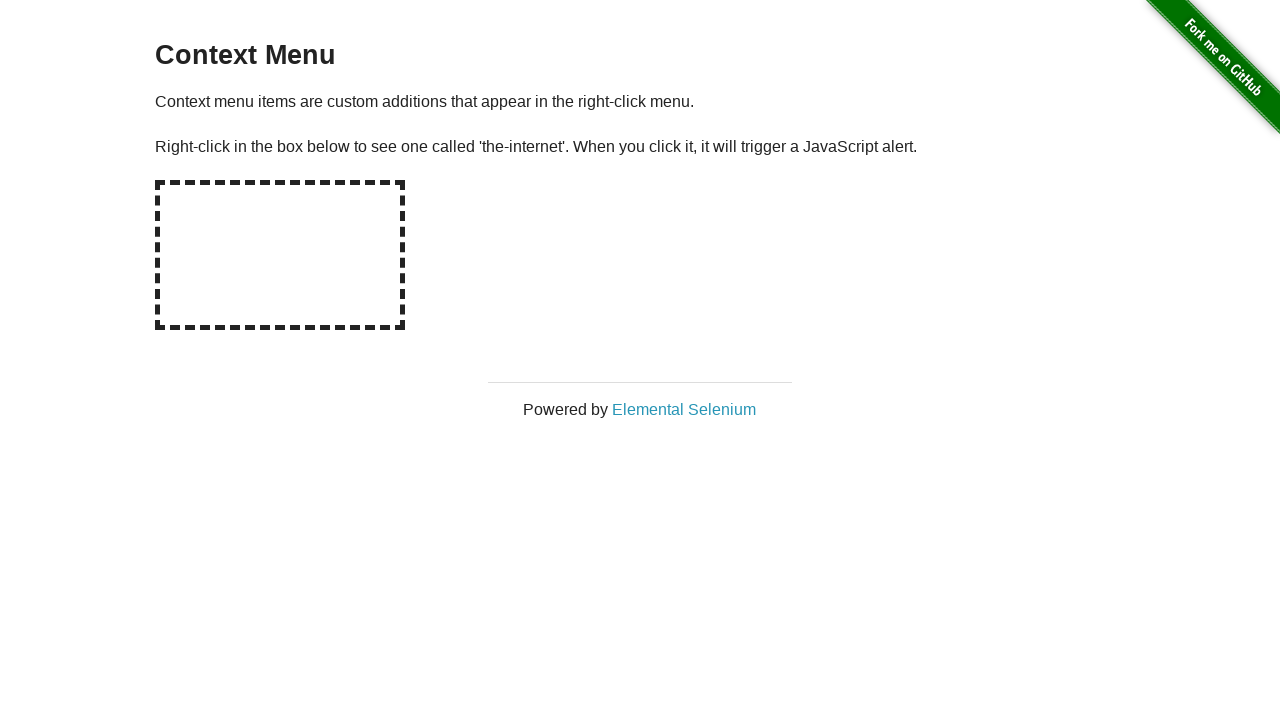